Tests JavaScript execution capabilities by scrolling the page to a specific position and scrolling within a fixed-header table element

Starting URL: https://rahulshettyacademy.com/AutomationPractice/

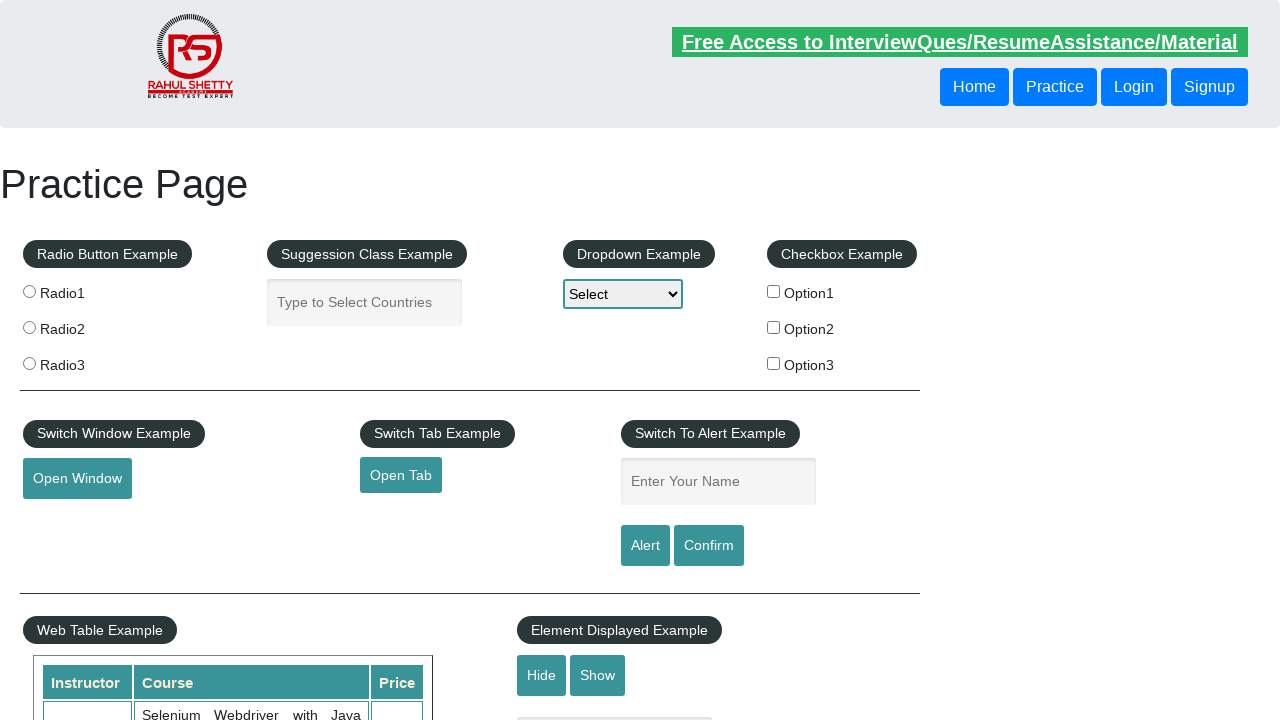

Scrolled page to vertical position 2500
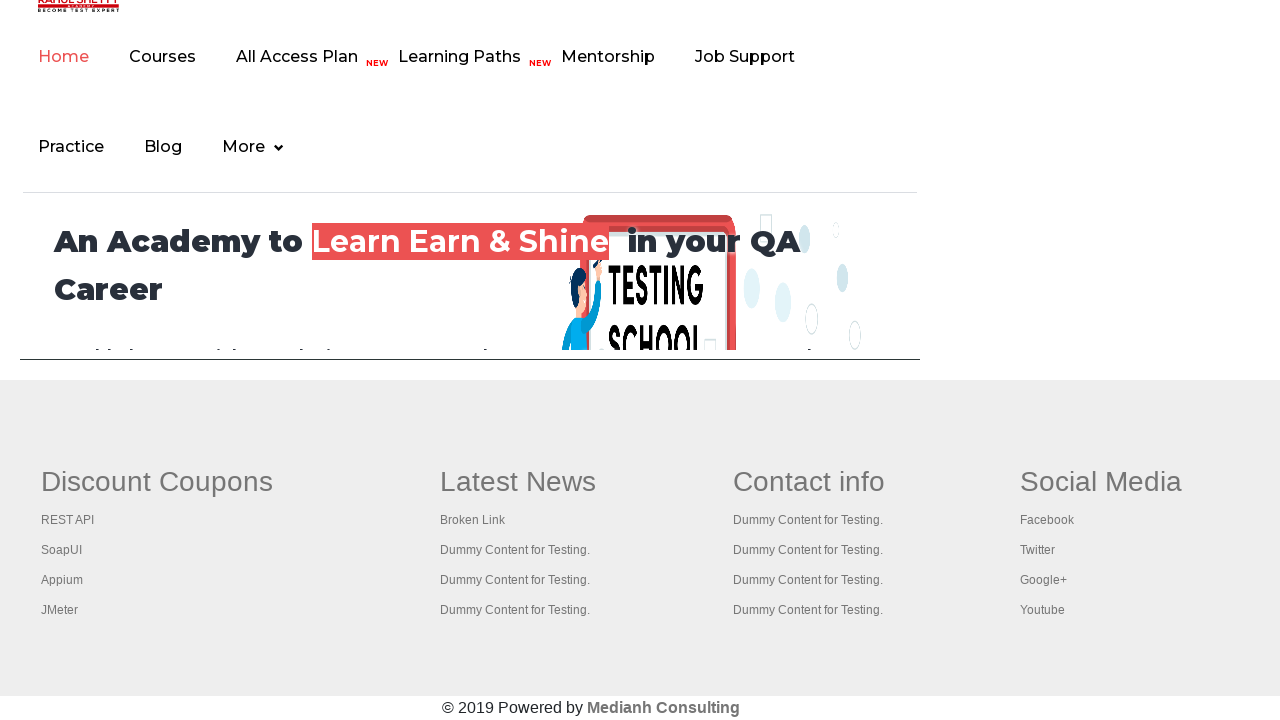

Scrolled fixed-header table element to position 250
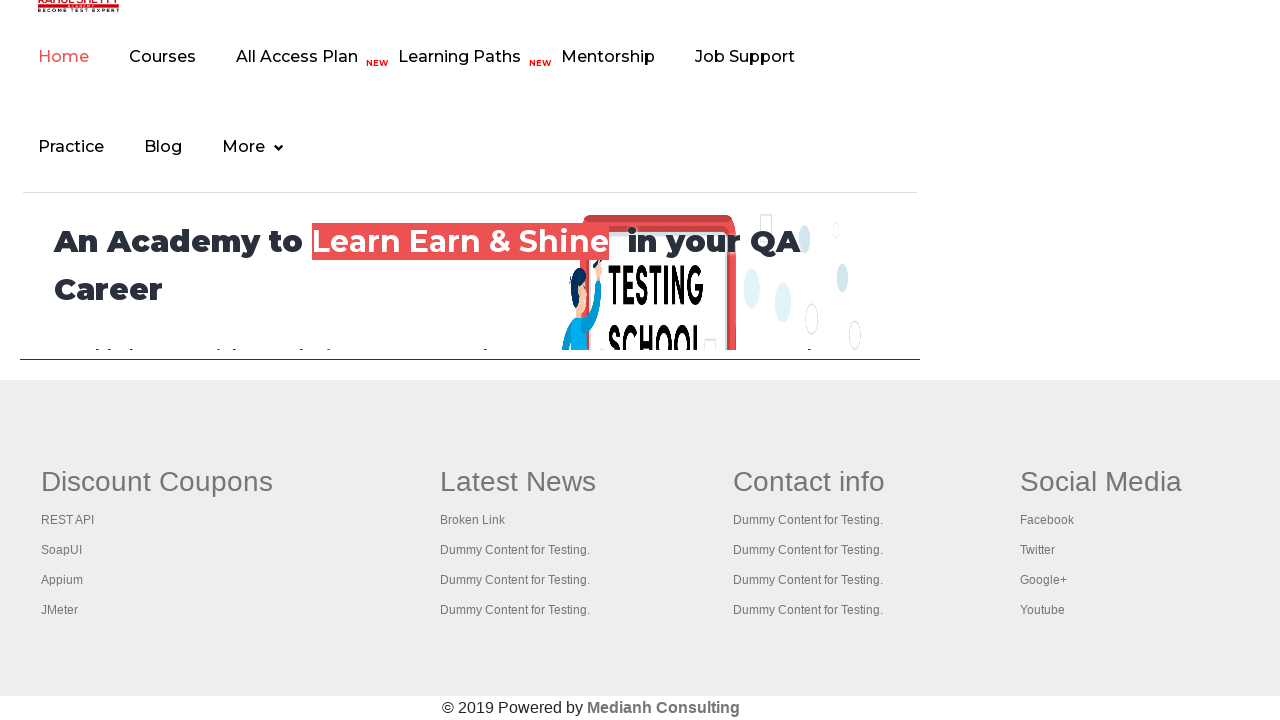

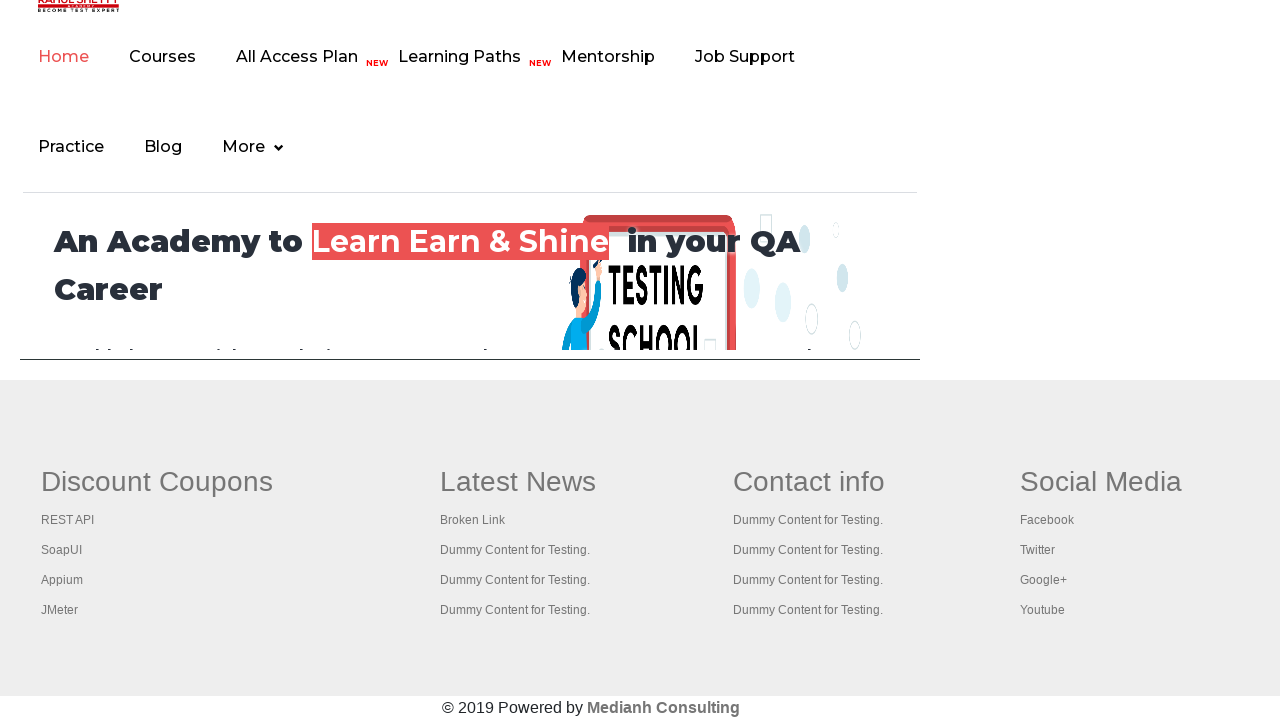